Tests that the Cloudflare Proxy Integration Manual integration via Terraform page loads and displays a visitorId in the pre element

Starting URL: https://experiments.martinmakarsky.com/fingerprint-pro-cloudflare-manual-terraform

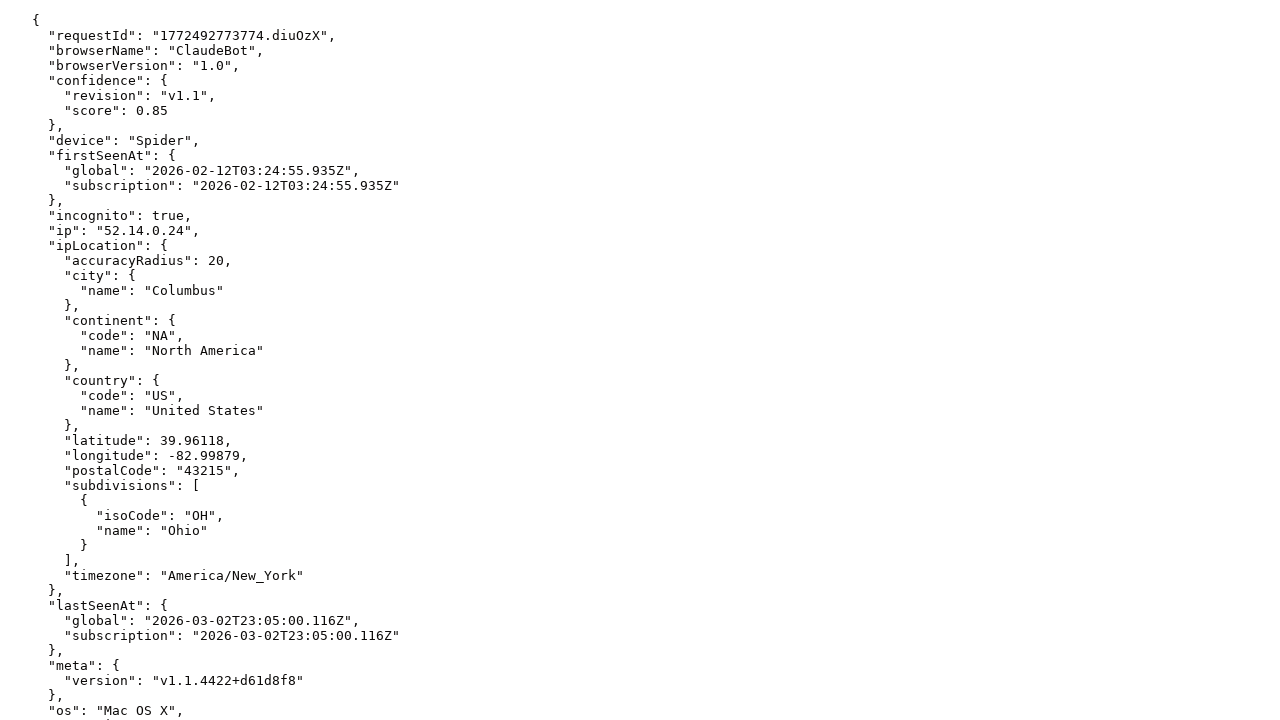

Navigated to Cloudflare Proxy Integration Manual Terraform test page
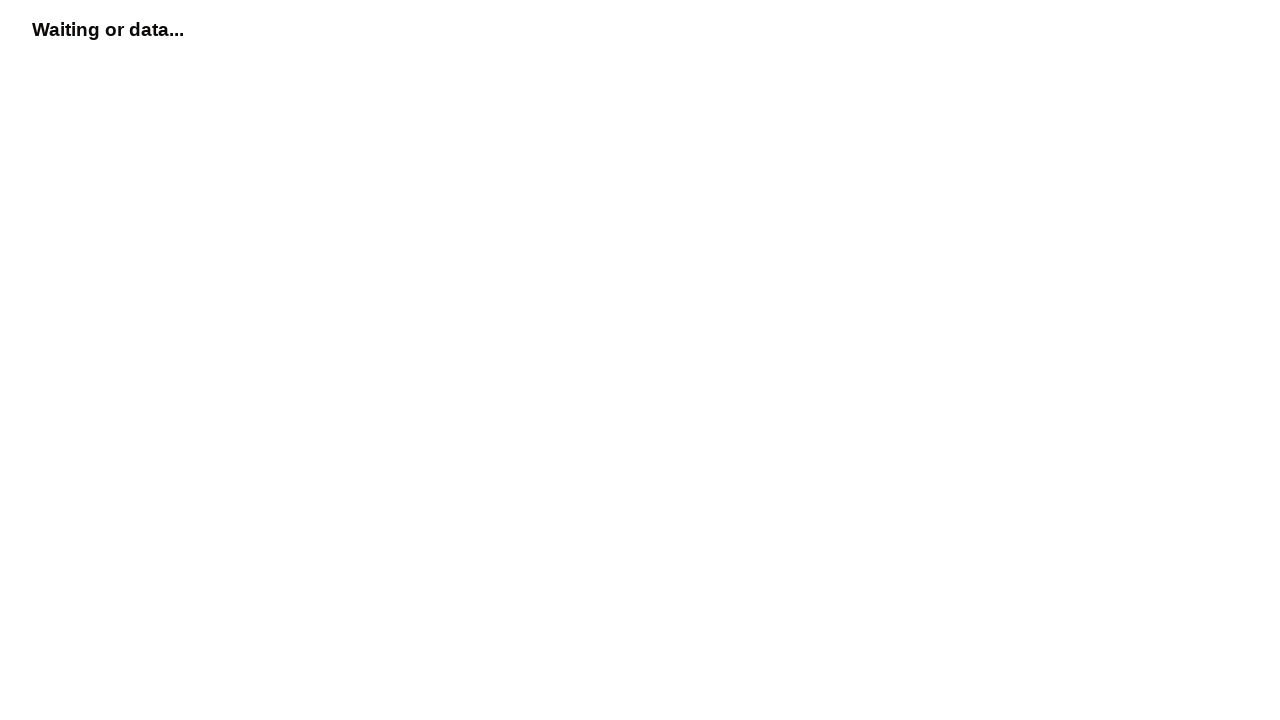

Pre element with visitor data loaded
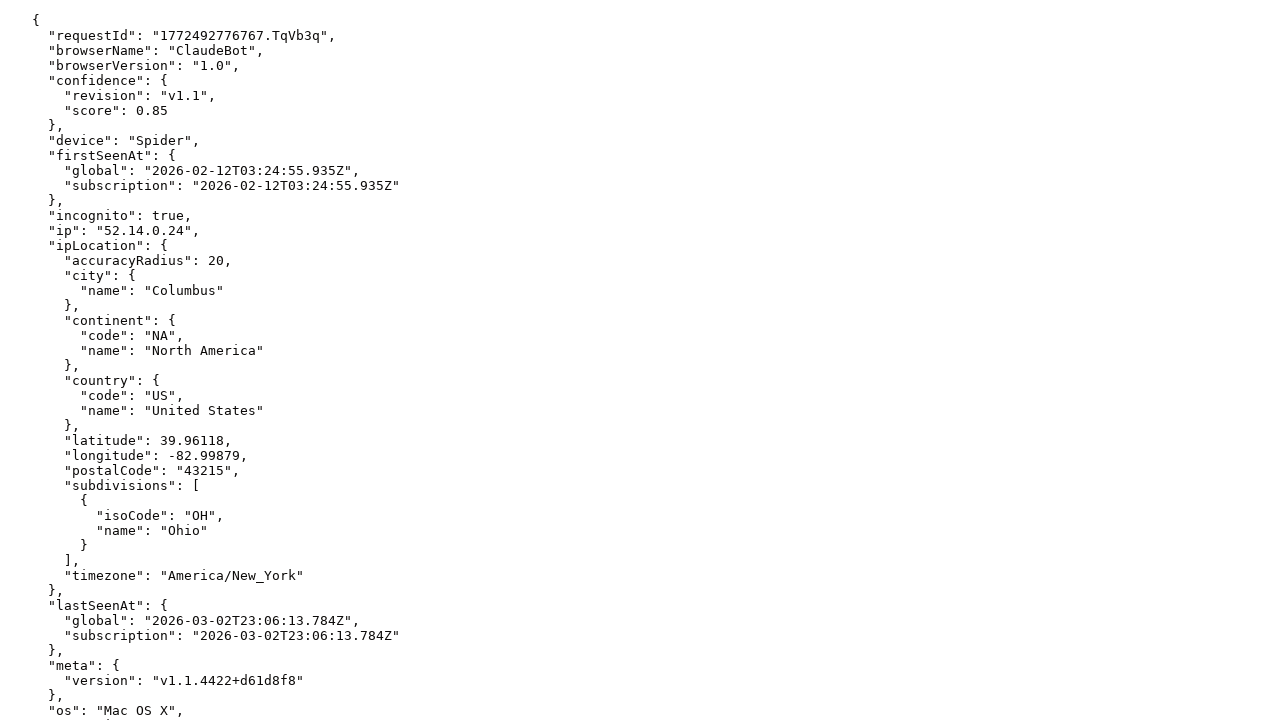

Retrieved visitorId from pre element: {
  "requestId": "1772492776767.TqVb3q",
  "browserName": "ClaudeBot",
  "browserVersion": "1.0",
  "confidence": {
    "revision": "v1.1",
    "score": 0.85
  },
  "device": "Spider",
  "firstSeenAt": {
    "global": "2026-02-12T03:24:55.935Z",
    "subscription": "2026-02-12T03:24:55.935Z"
  },
  "incognito": true,
  "ip": "52.14.0.24",
  "ipLocation": {
    "accuracyRadius": 20,
    "city": {
      "name": "Columbus"
    },
    "continent": {
      "code": "NA",
      "name": "North America"
    },
    "country": {
      "code": "US",
      "name": "United States"
    },
    "latitude": 39.96118,
    "longitude": -82.99879,
    "postalCode": "43215",
    "subdivisions": [
      {
        "isoCode": "OH",
        "name": "Ohio"
      }
    ],
    "timezone": "America/New_York"
  },
  "lastSeenAt": {
    "global": "2026-03-02T23:06:13.784Z",
    "subscription": "2026-03-02T23:06:13.784Z"
  },
  "meta": {
    "version": "v1.1.4422+d61d8f8"
  },
  "os": "Mac OS X",
  "osVersion": "10.15.7",
  "supplementaryIds": {
    "highRecall": {
      "firstSeenAt": {
        "global": "2026-02-12T03:24:55.935Z",
        "subscription": "2026-02-12T03:24:55.935Z"
      },
      "lastSeenAt": {
        "global": "2026-03-02T23:06:13.784Z",
        "subscription": "2026-03-02T23:06:13.784Z"
      },
      "visitorFound": true,
      "visitorId": "bX6KihuSb4lMvXB8NxK44J_hr"
    },
    "standard": {
      "confidence": {
        "revision": "v1.1",
        "score": 0.85
      },
      "firstSeenAt": {
        "global": "2026-02-12T03:24:55.935Z",
        "subscription": "2026-02-12T03:24:55.935Z"
      },
      "lastSeenAt": {
        "global": "2026-03-02T23:06:13.784Z",
        "subscription": "2026-03-02T23:06:13.784Z"
      },
      "visitorFound": true,
      "visitorId": "VggOZ0TtlqqriietQ15l"
    }
  },
  "visitorFound": true,
  "visitorId": "VggOZ0TtlqqriietQ15l"
}
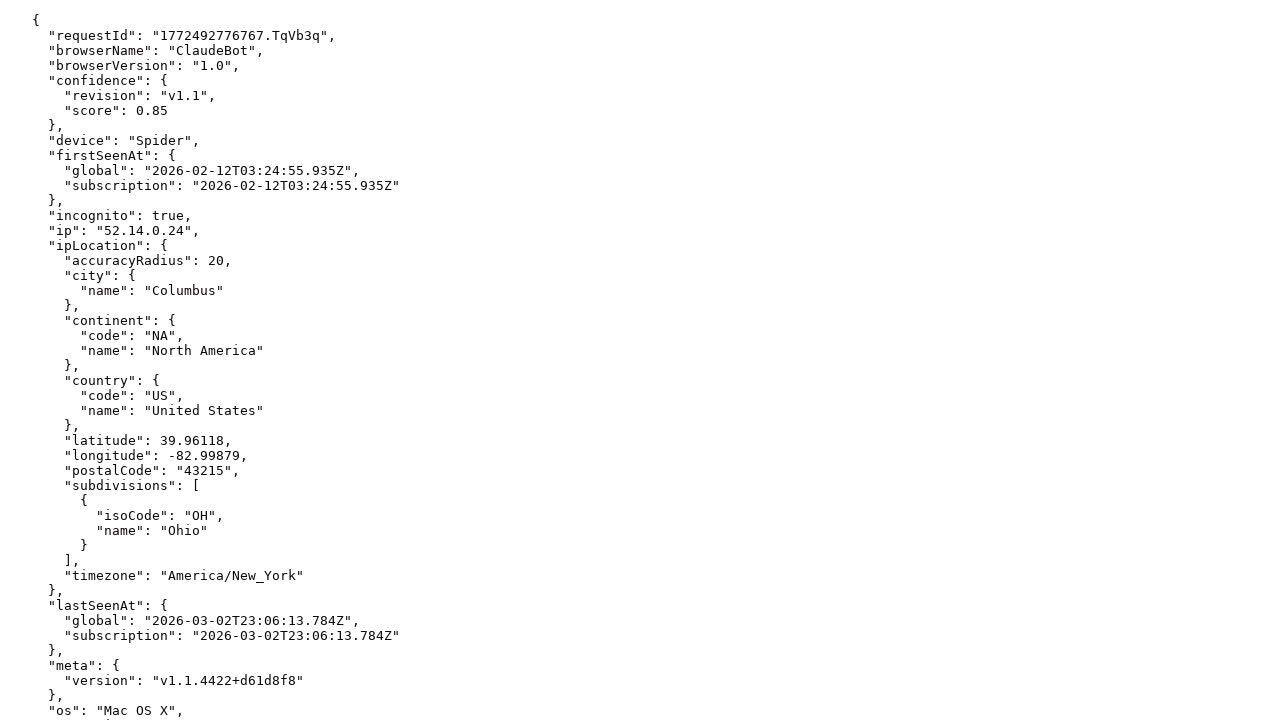

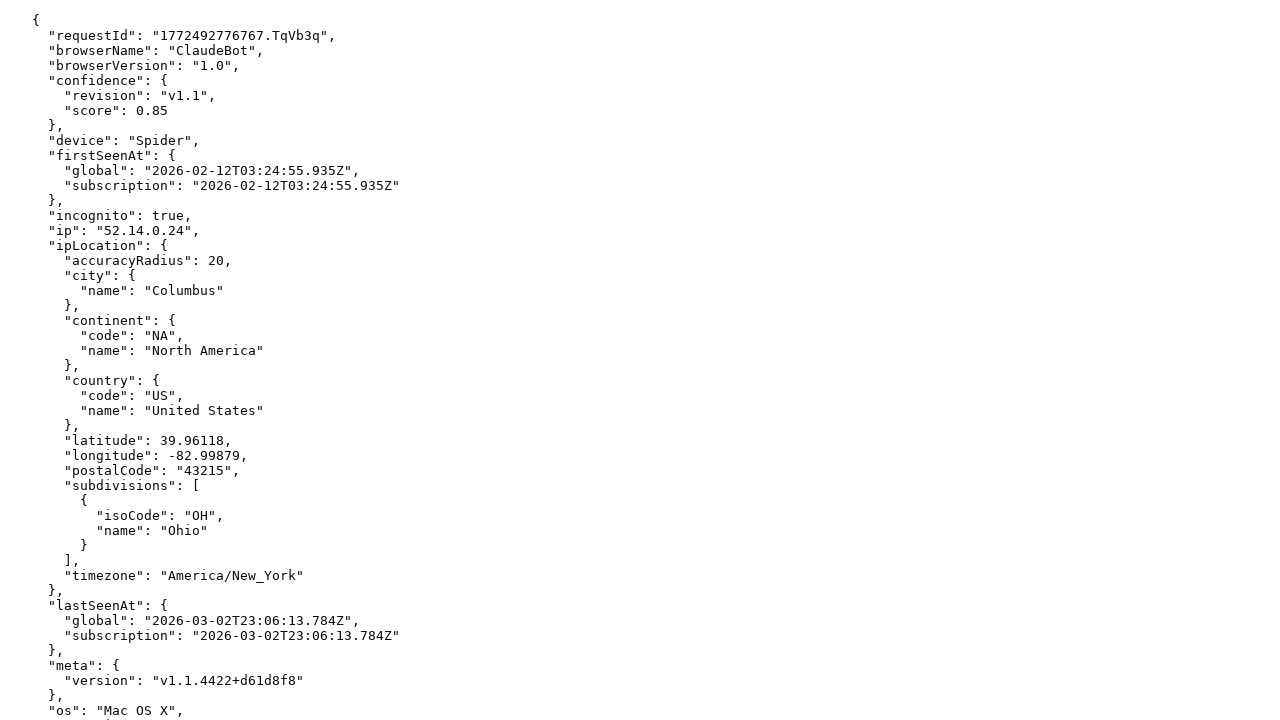